Tests drag-and-drop functionality by dragging the "Drag me" element and dropping it onto the "Drop here" target area, then verifies the text changes to "Dropped!"

Starting URL: https://demoqa.com/droppable

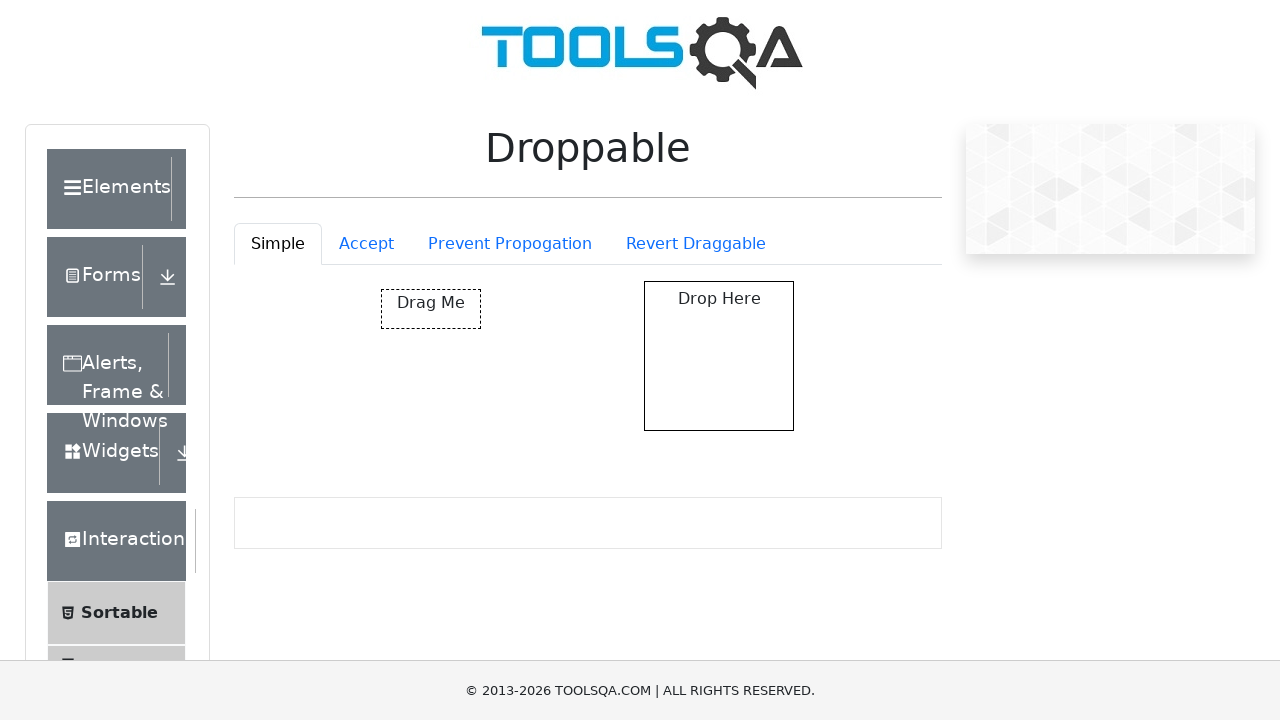

Located the 'Drag me' element
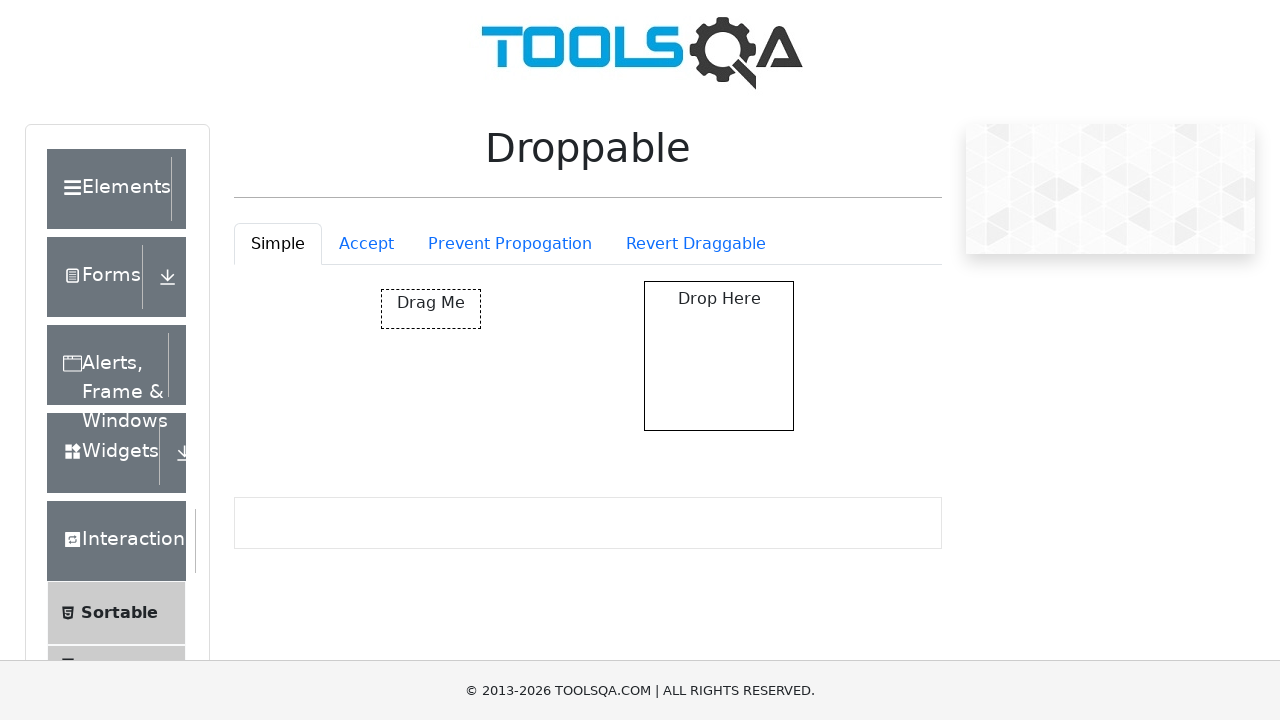

Located the 'Drop here' target area
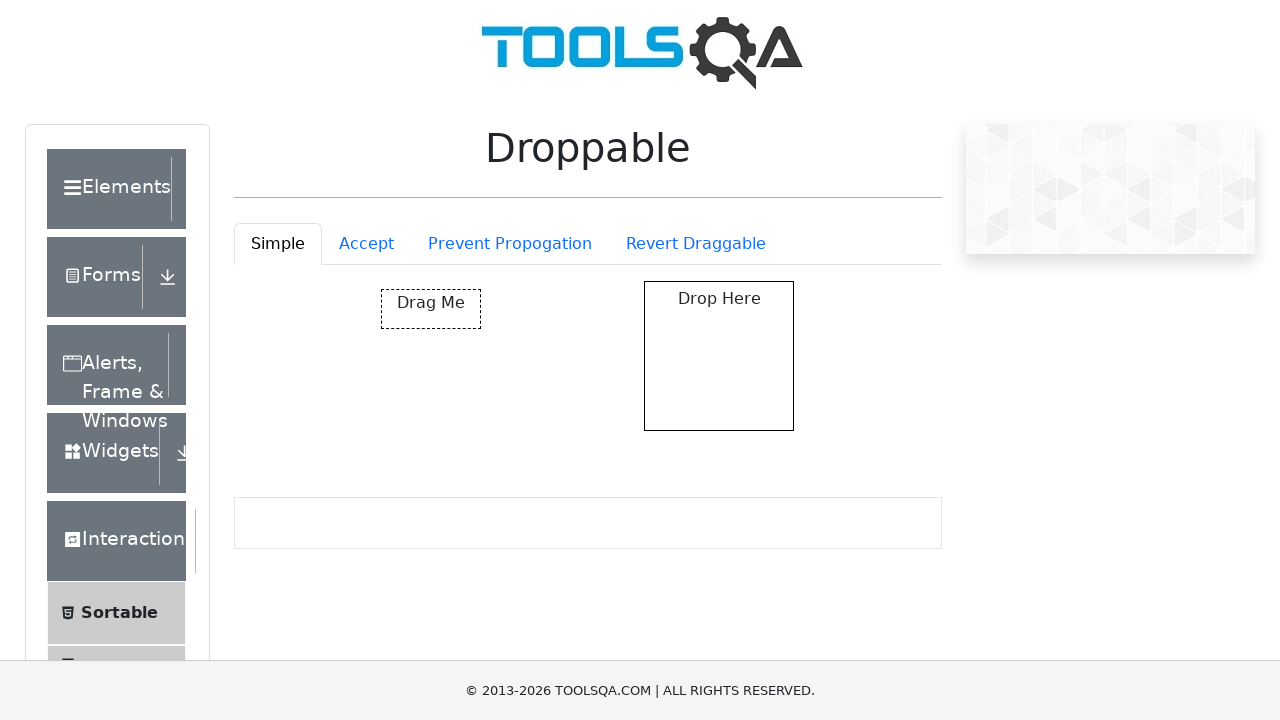

Dragged the 'Drag me' element onto the 'Drop here' target area at (719, 356)
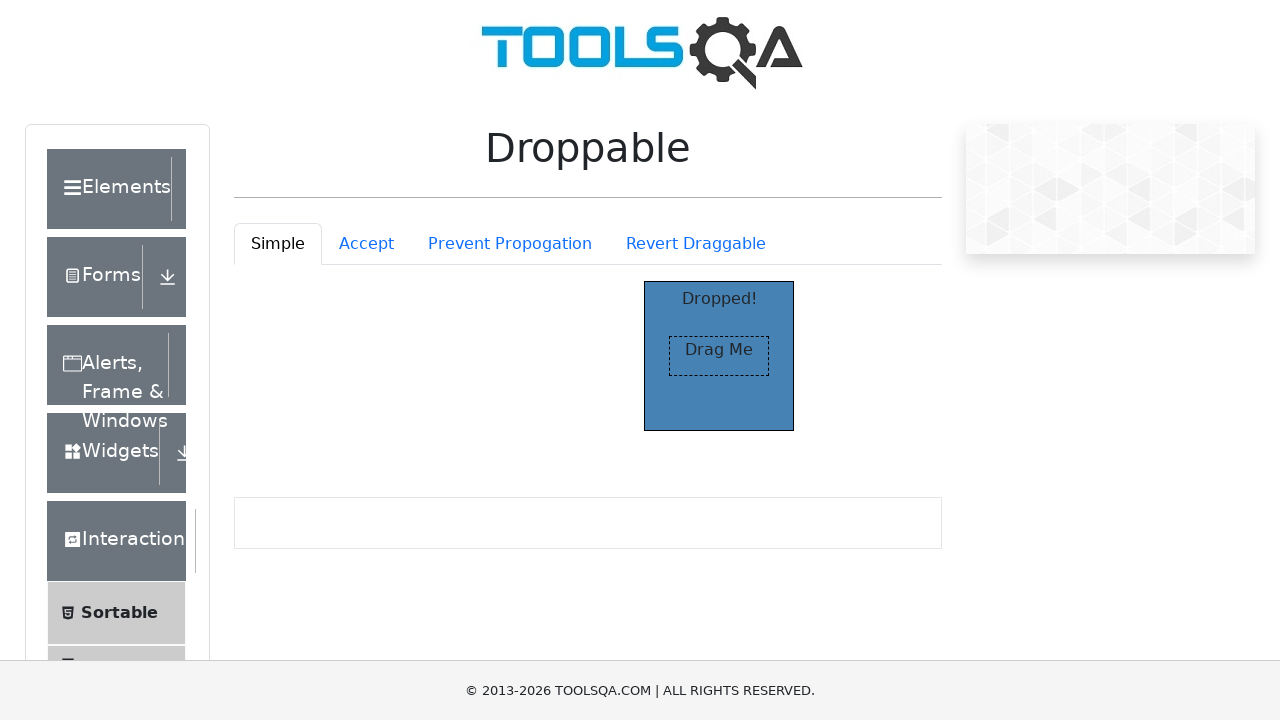

Waited for 'Dropped!' text to appear
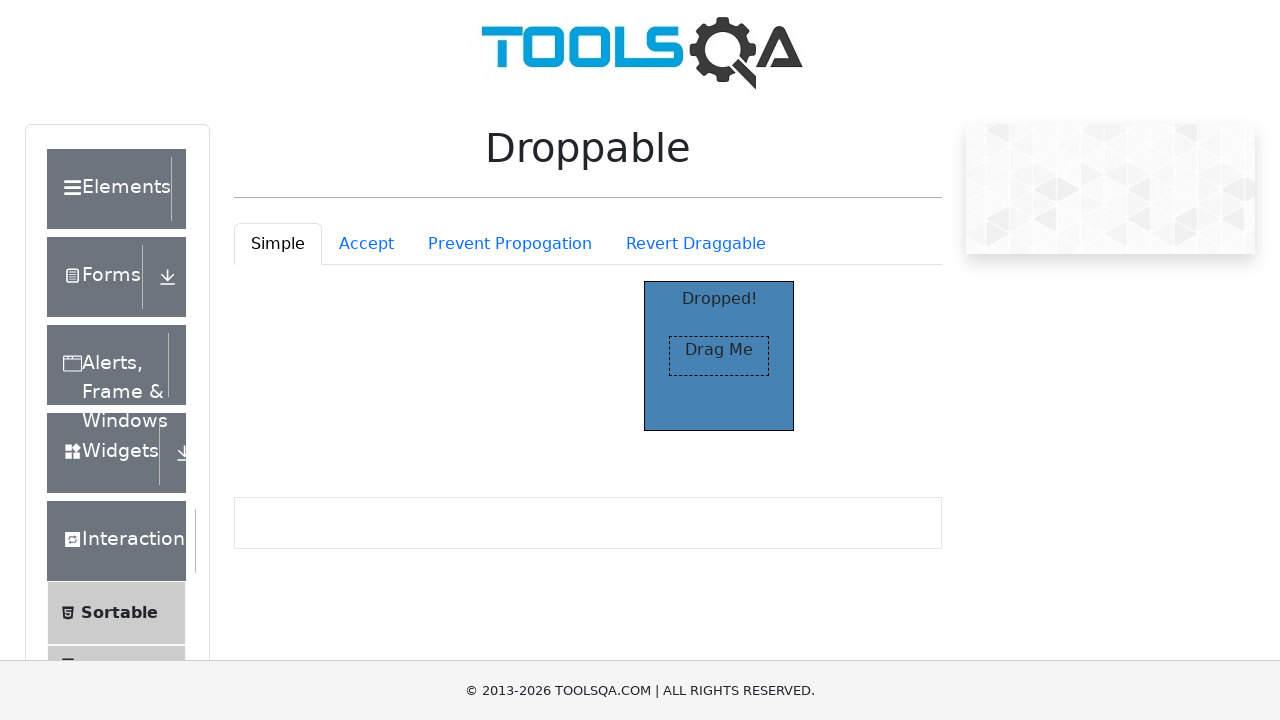

Retrieved the 'Dropped!' text content
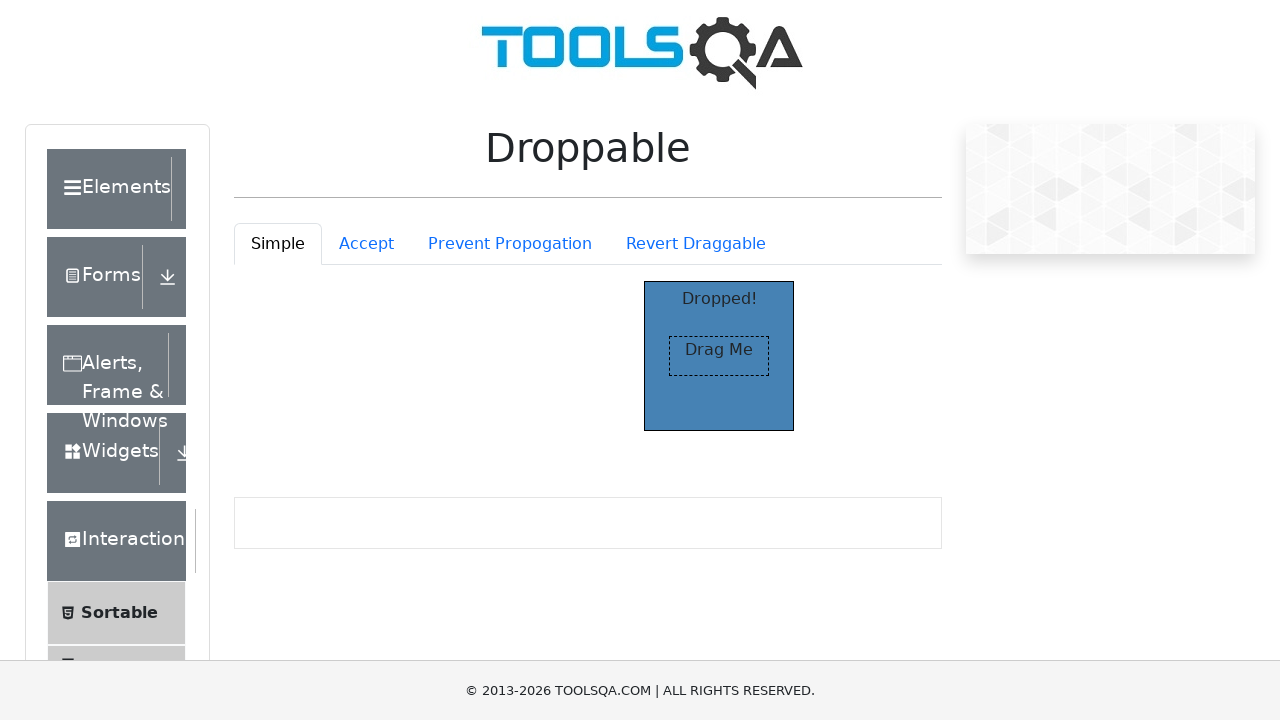

Verified that the text changed to 'Dropped!' after drop
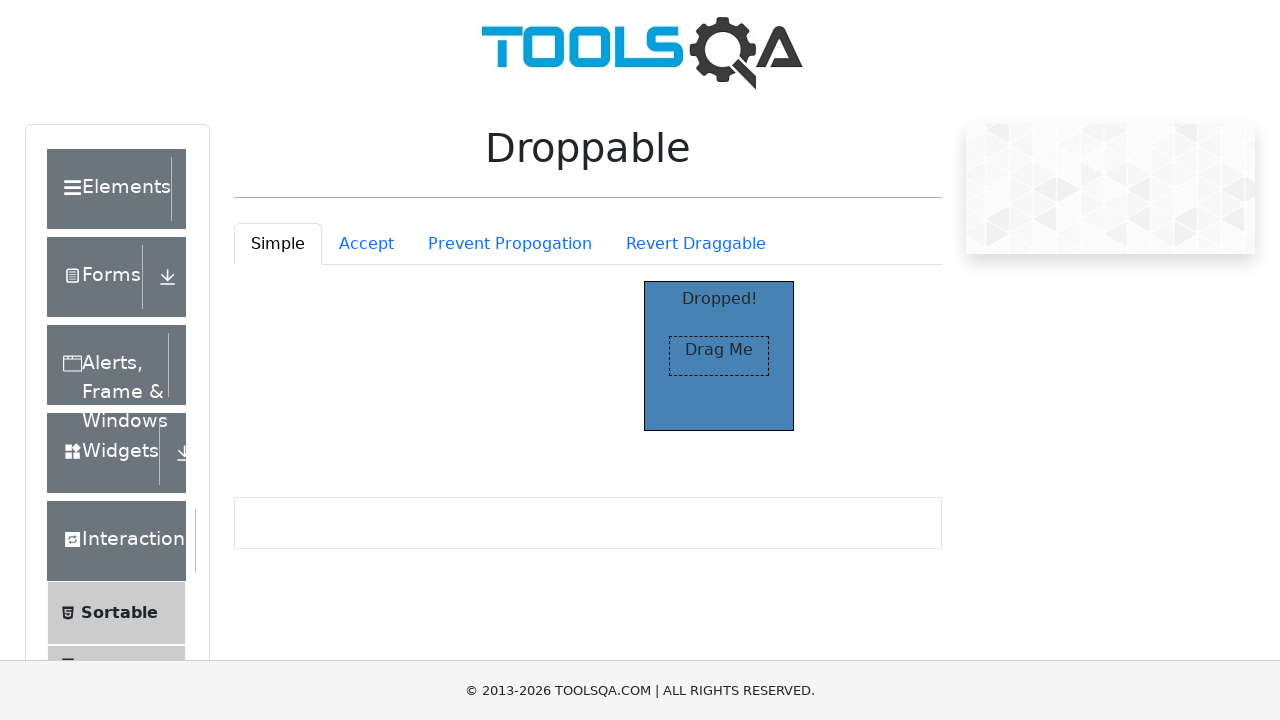

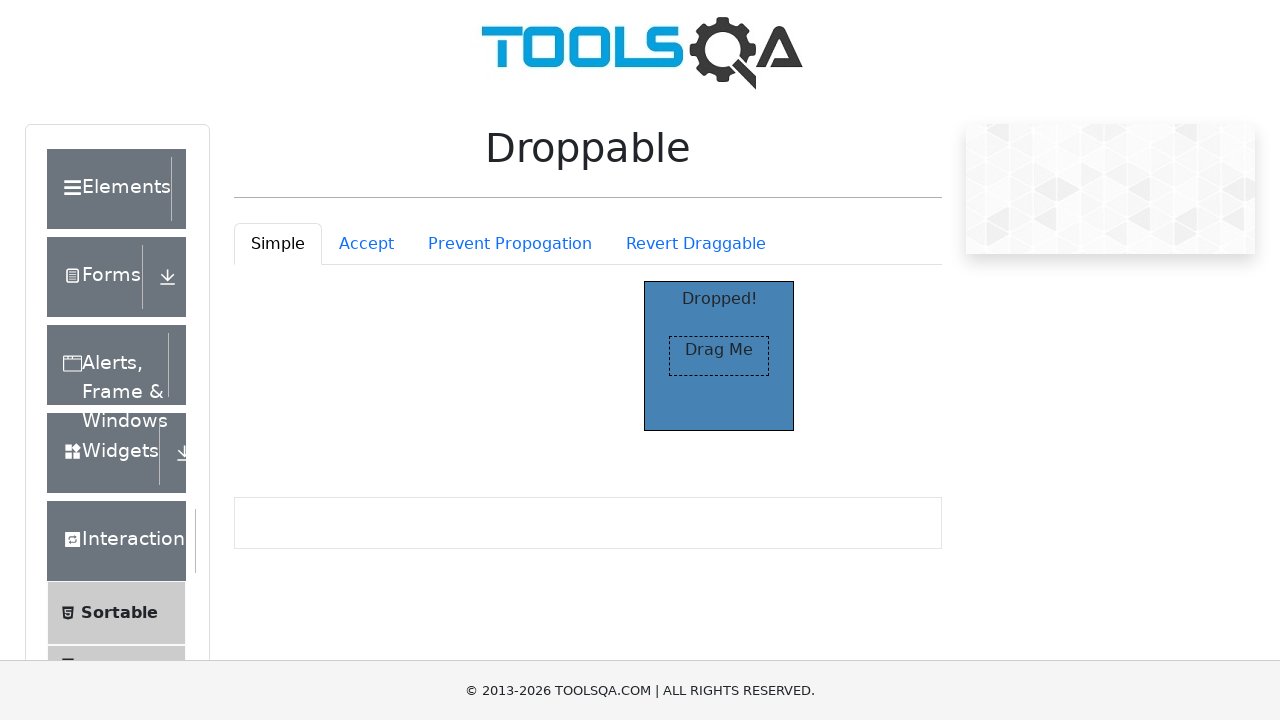